Tests a practice form by filling in email, password, name fields, clicking checkbox and radio button, submitting the form, verifying success message, and testing text input clear functionality.

Starting URL: https://rahulshettyacademy.com/angularpractice/

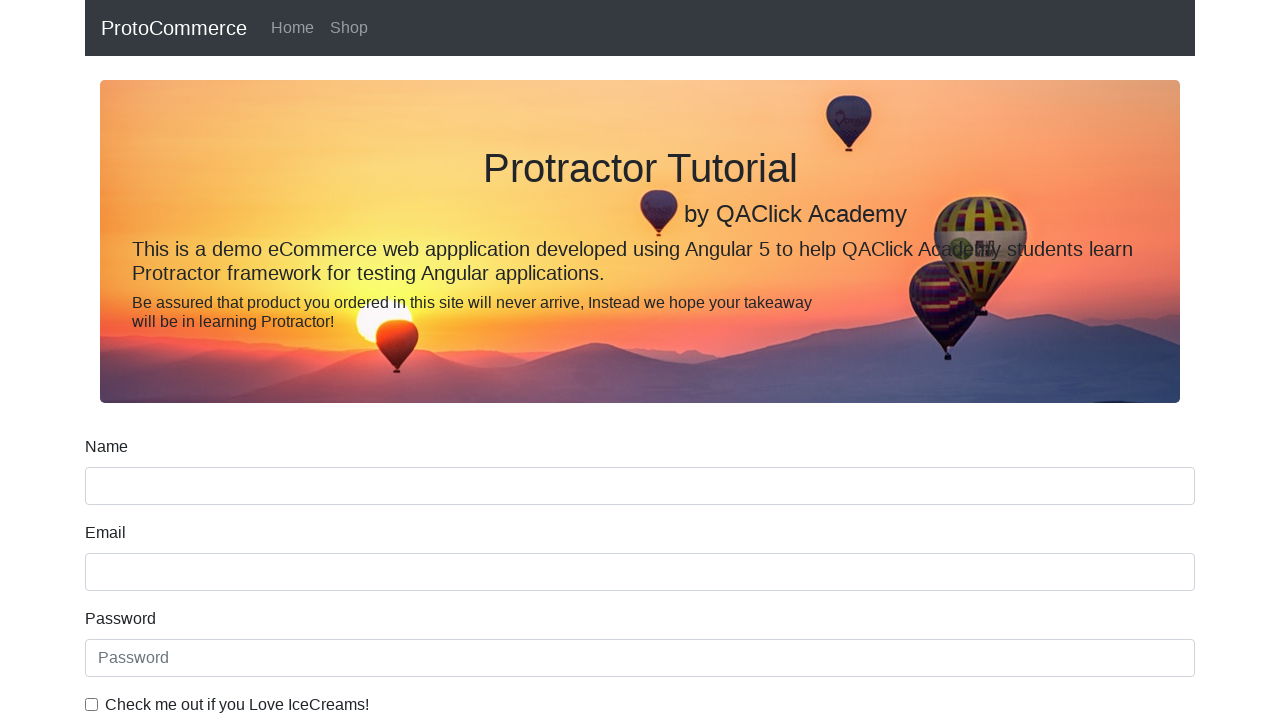

Filled email field with 'hello@gmail.com' on input[name='email']
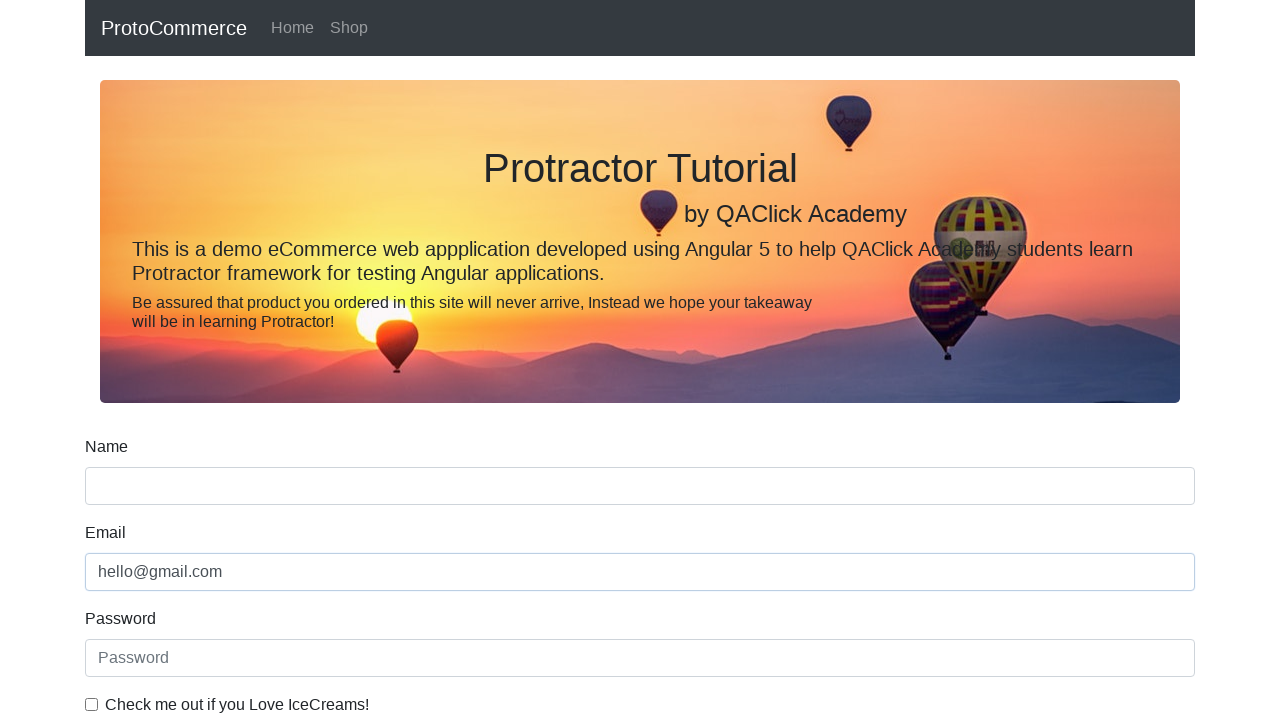

Filled password field with '123456' on #exampleInputPassword1
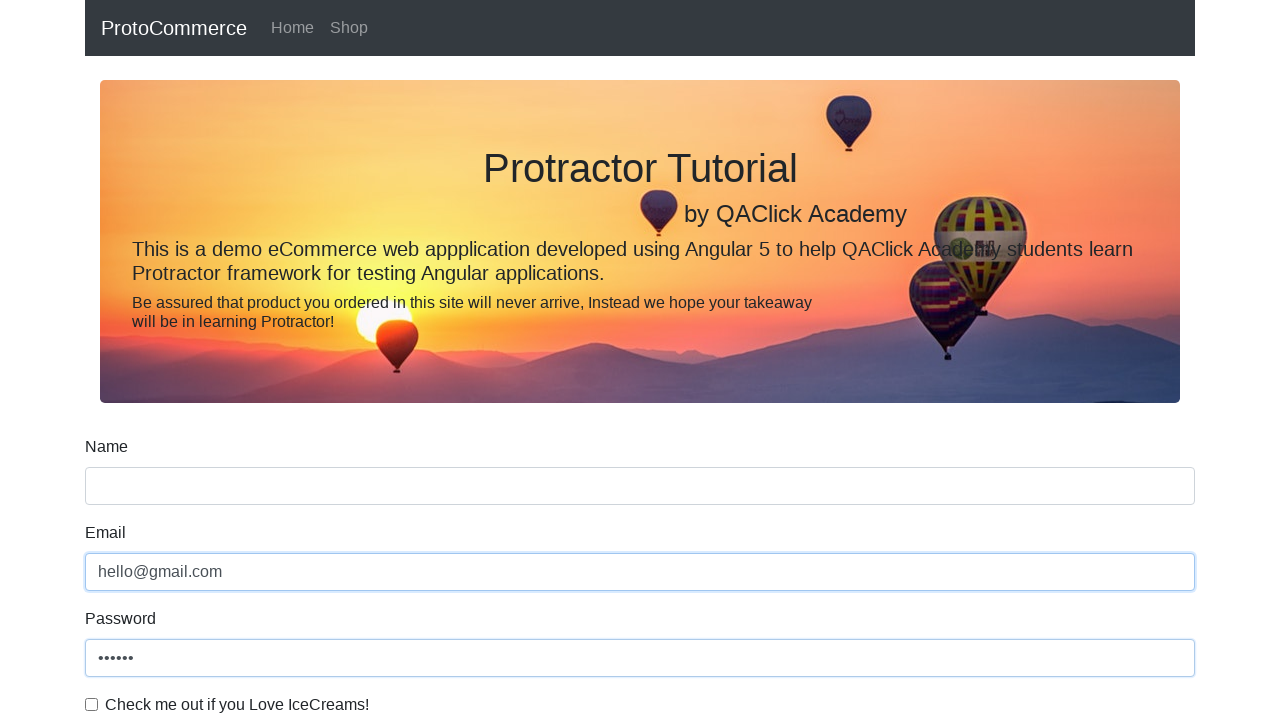

Clicked checkbox to enable it at (92, 704) on #exampleCheck1
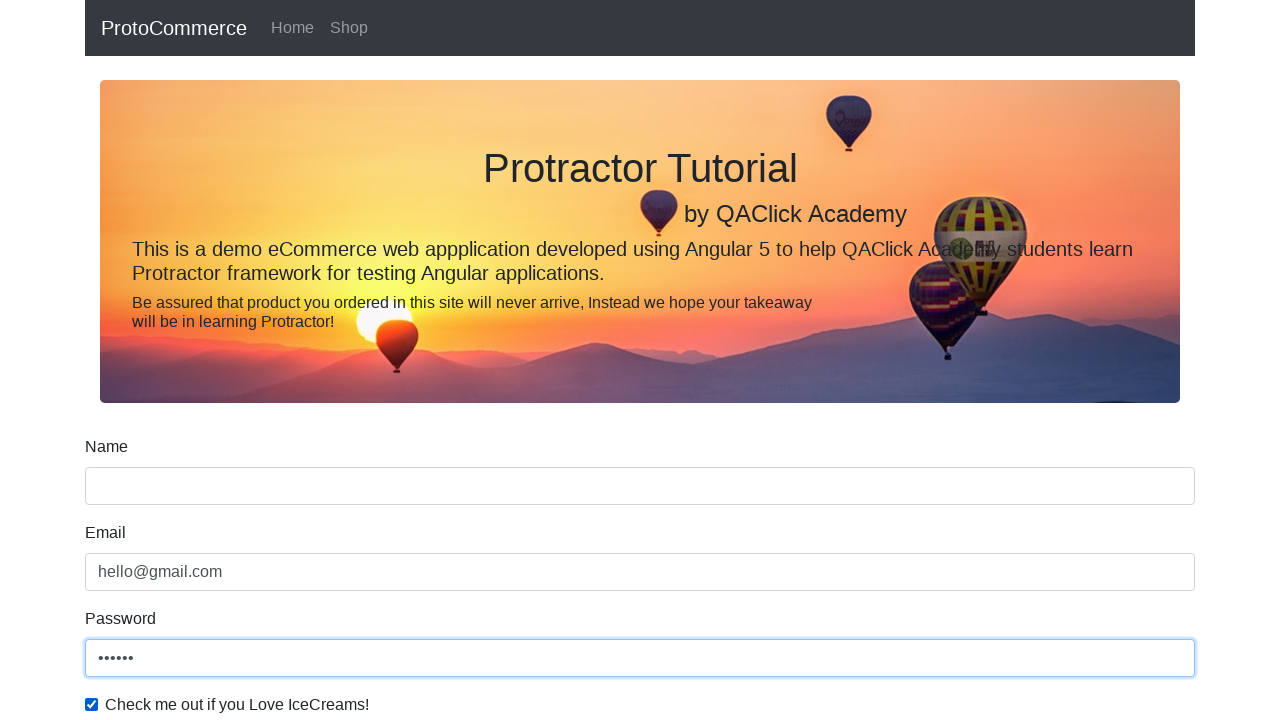

Filled name field with 'Rahul' on input[name='name']
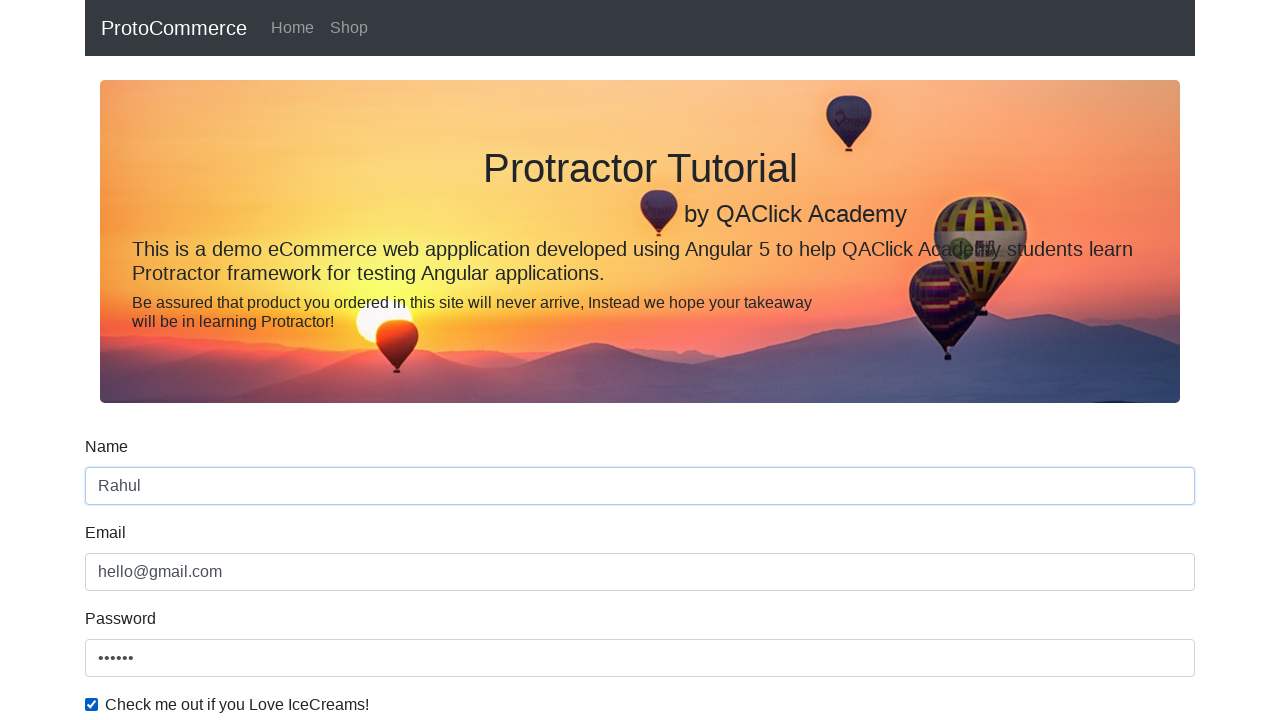

Clicked radio button to select it at (238, 360) on #inlineRadio1
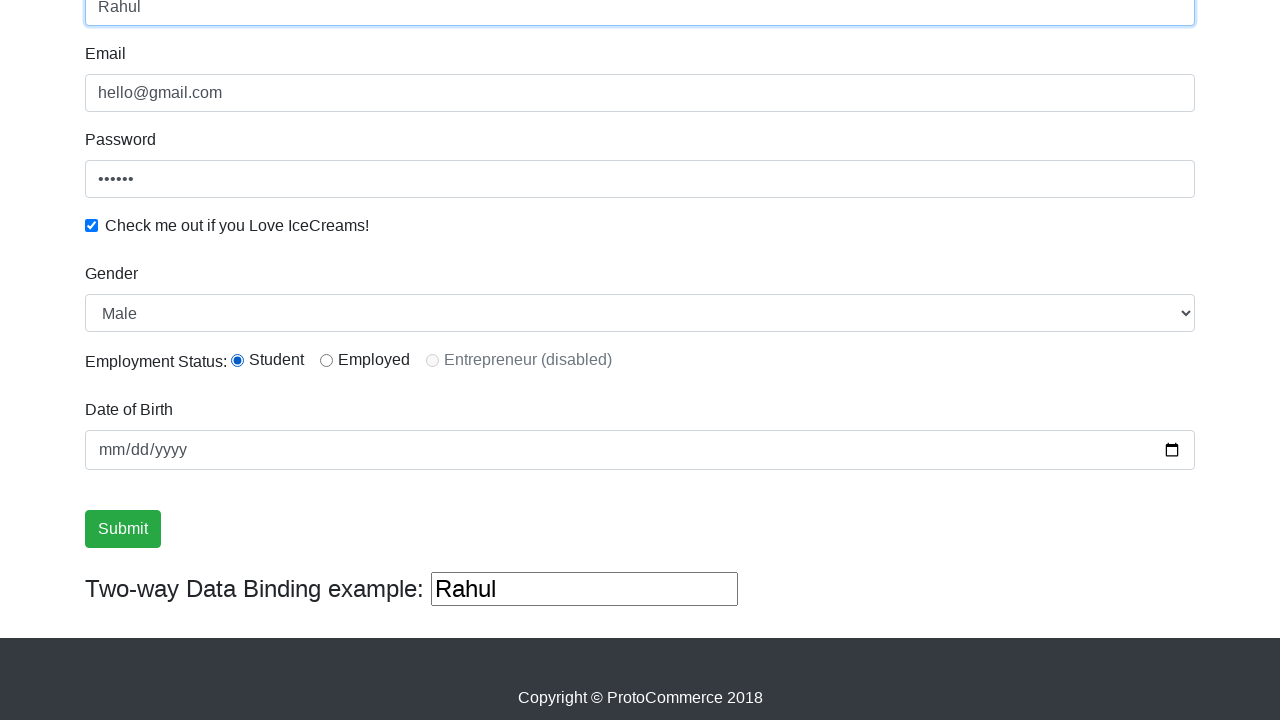

Clicked submit button to submit the form at (123, 529) on input[type='submit']
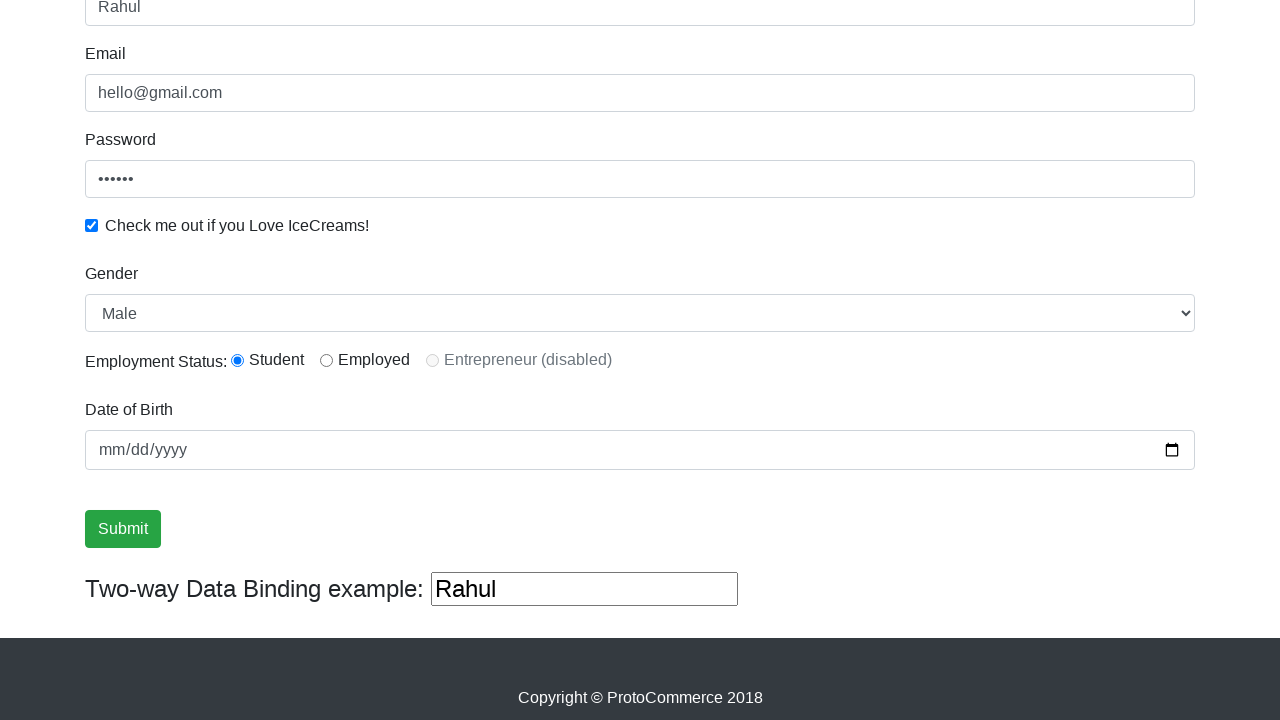

Success message appeared on the page
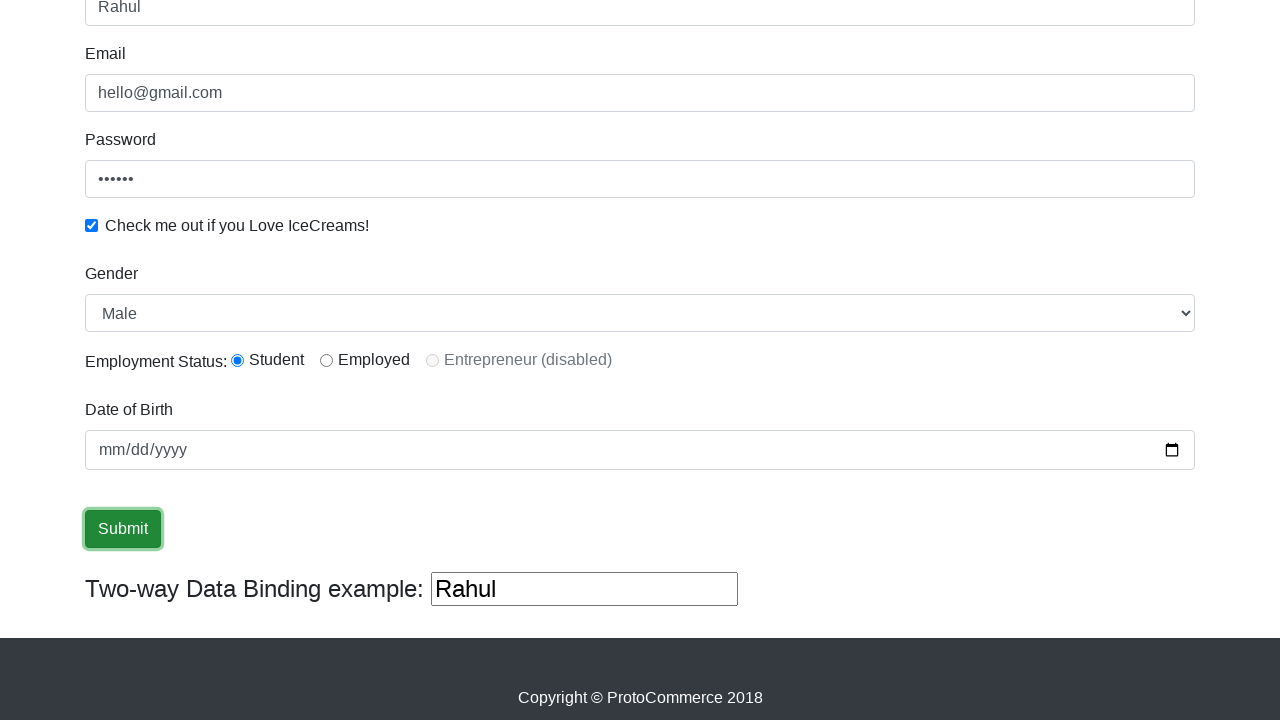

Verified that success message contains 'Success' text
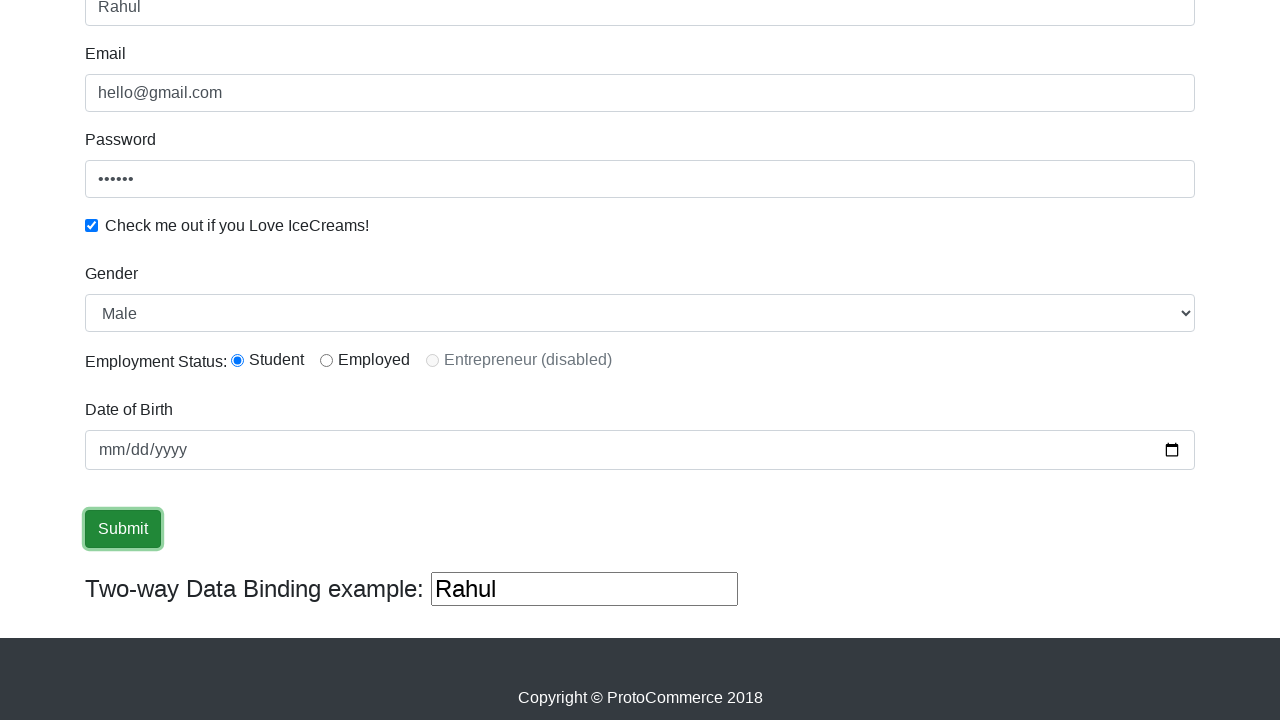

Filled third text input field with 'helloagain' on (//input[@type='text'])[3]
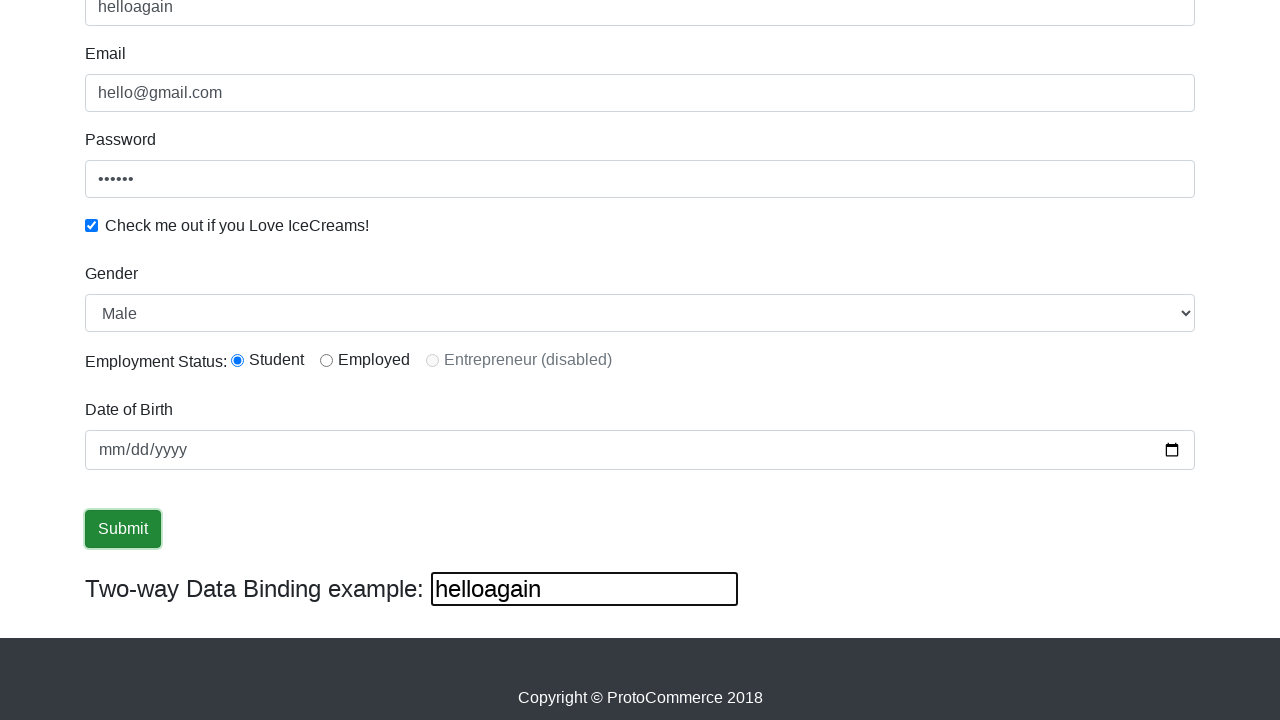

Cleared the third text input field on (//input[@type='text'])[3]
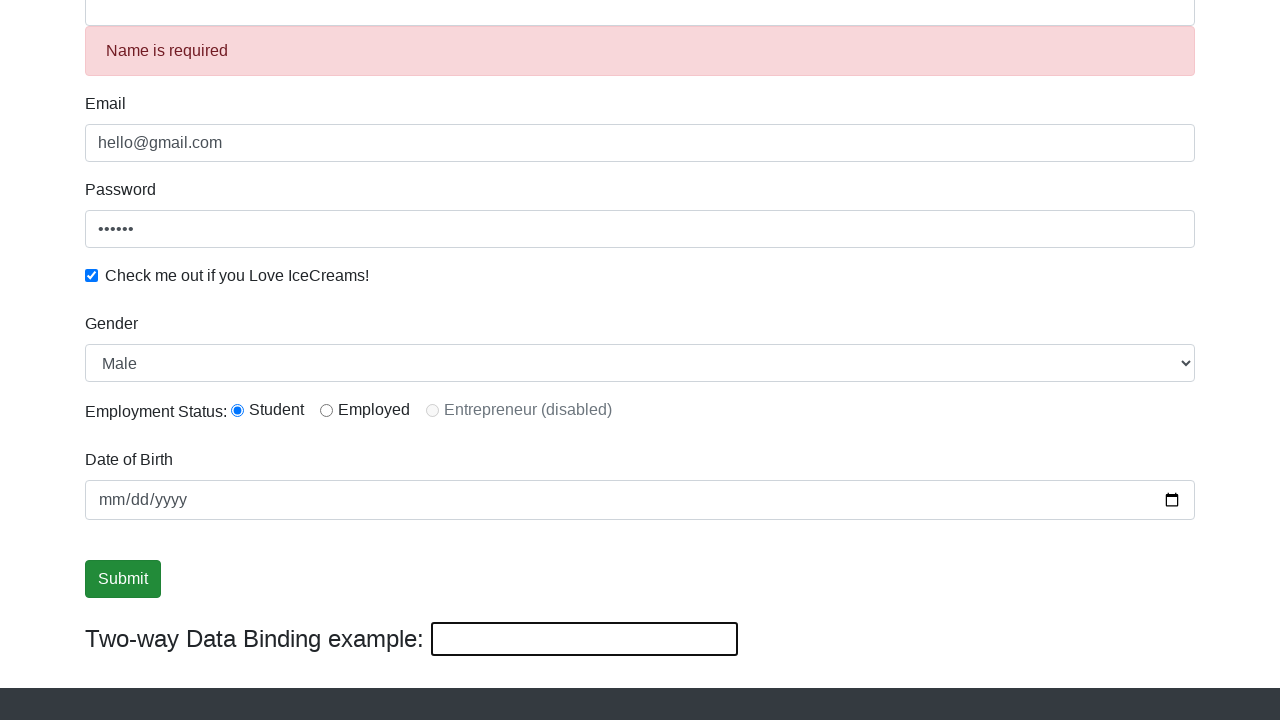

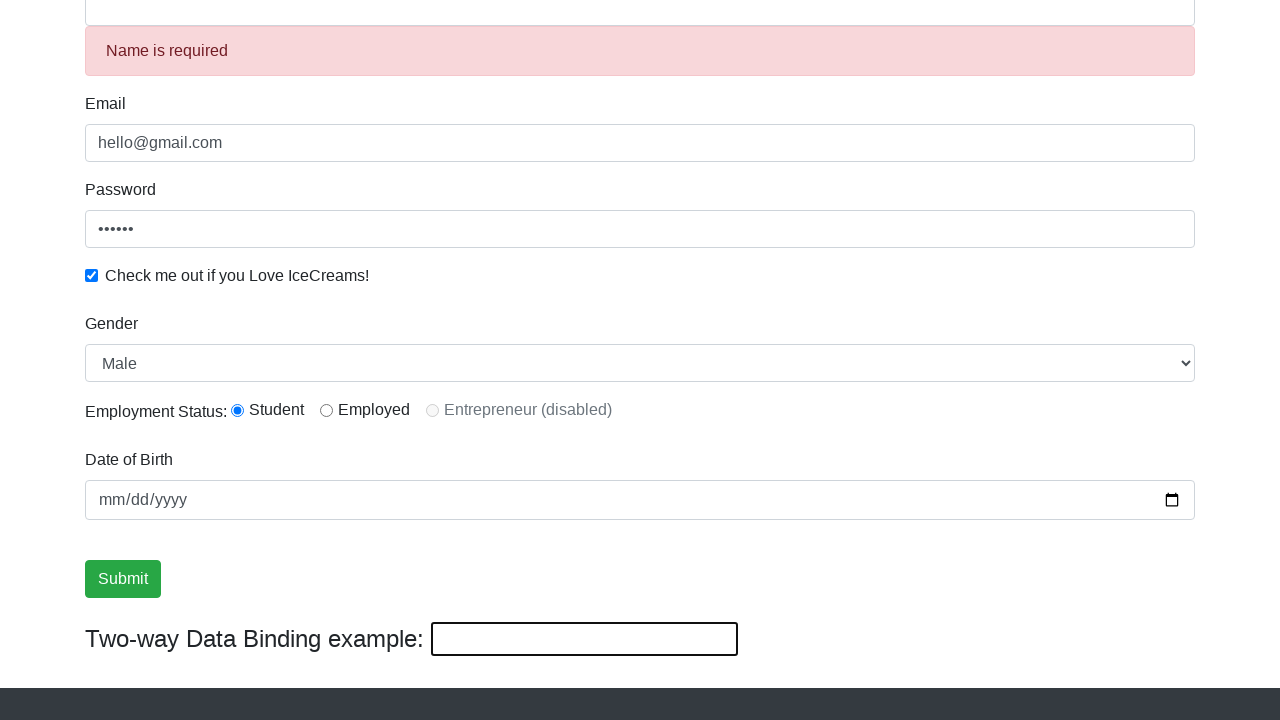